Tests QR code generator by entering text into the input field to generate a QR code

Starting URL: https://qrgenerator.technologychannel.org/

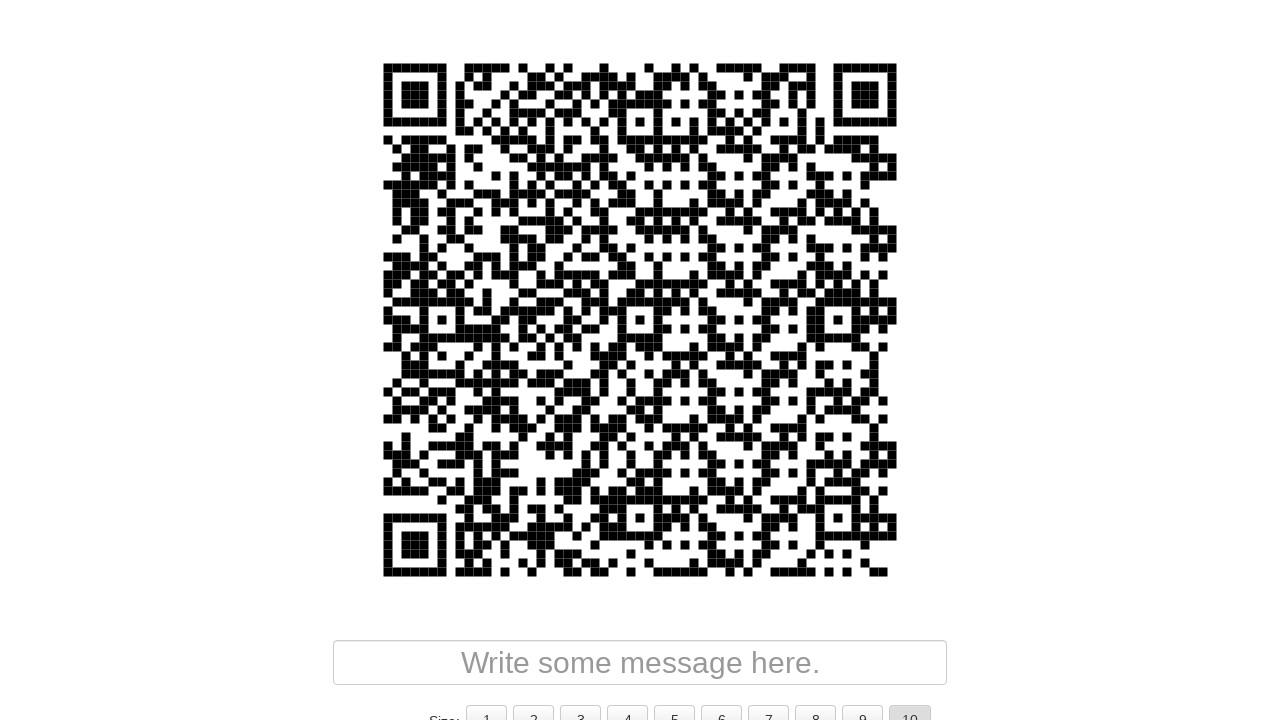

Entered 'Learning Selenium' into the QR code input field on #input
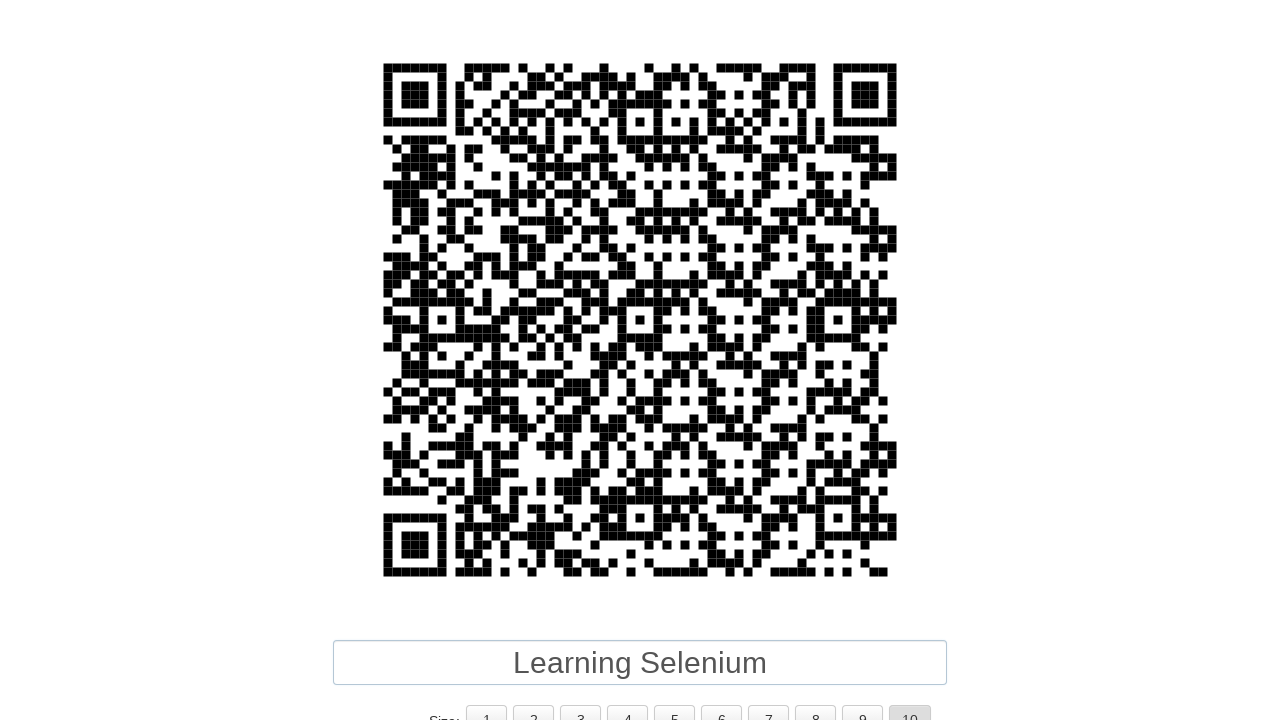

Waited 2 seconds for QR code to be generated
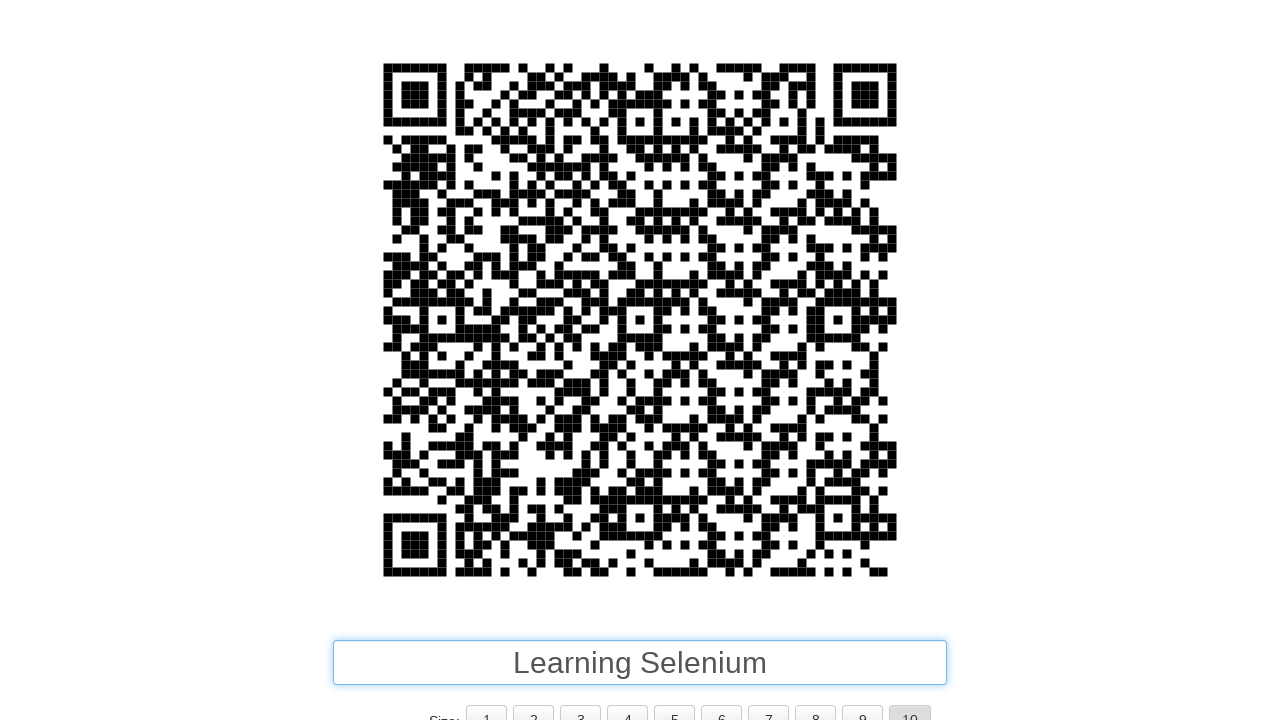

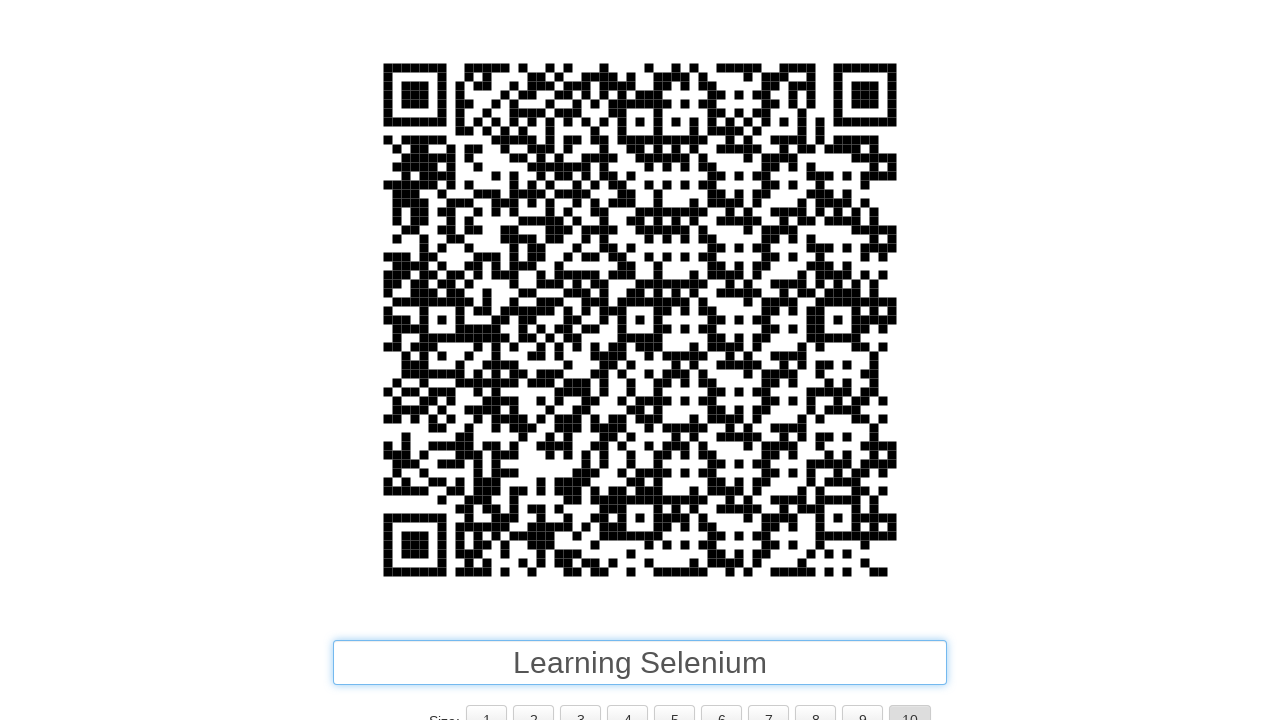